Tests navigation to a normal load website page by clicking on a link and verifying the page title is displayed correctly

Starting URL: https://curso.testautomation.es

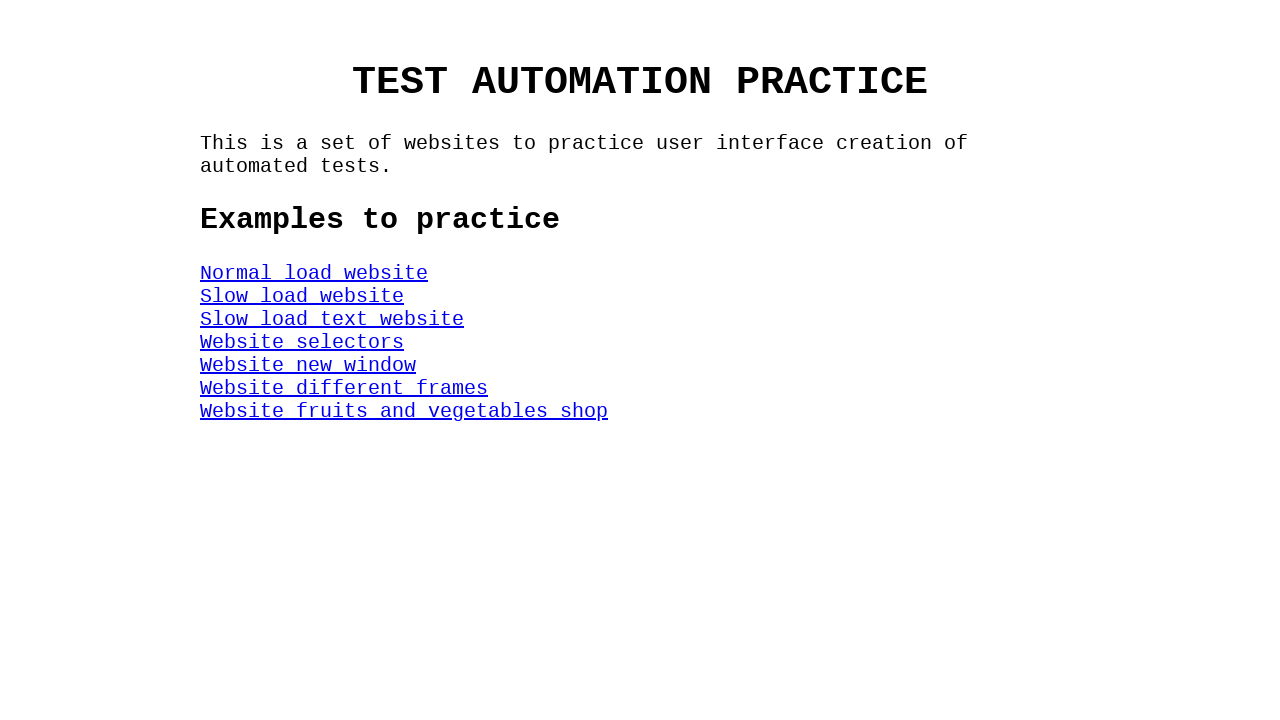

Clicked on the Normal Web link at (314, 273) on #NormalWeb
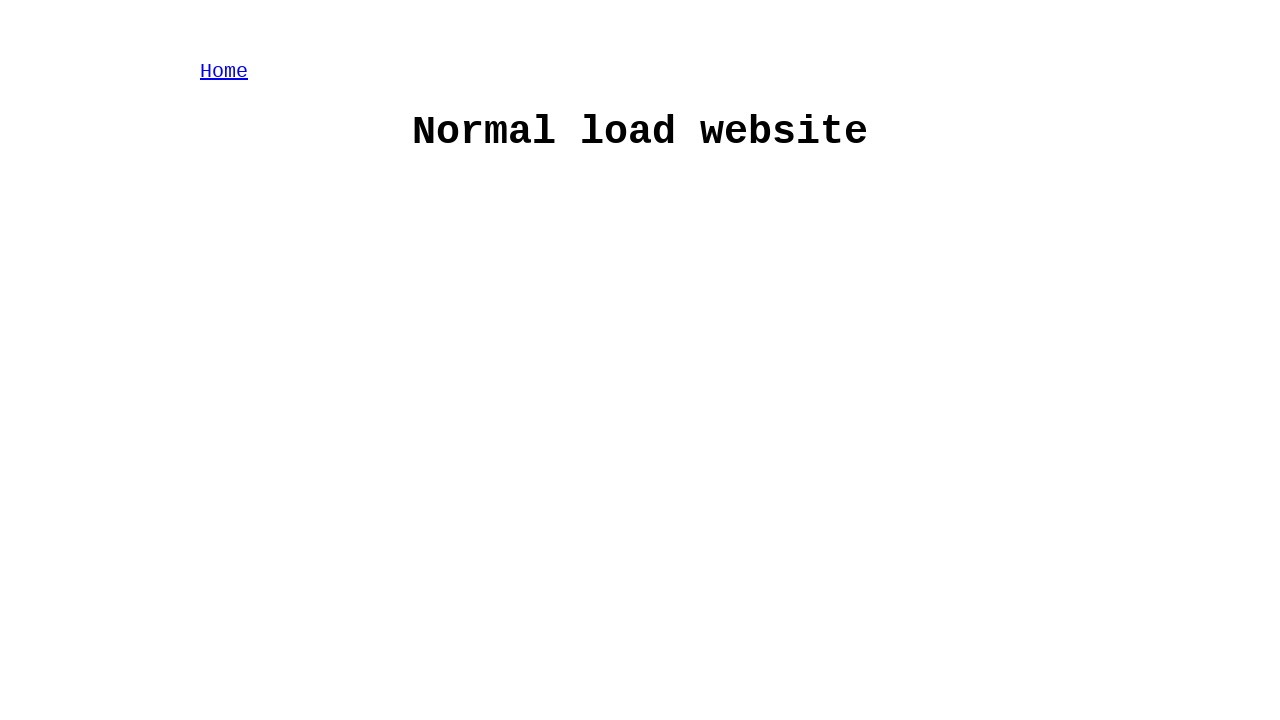

h1 title element loaded
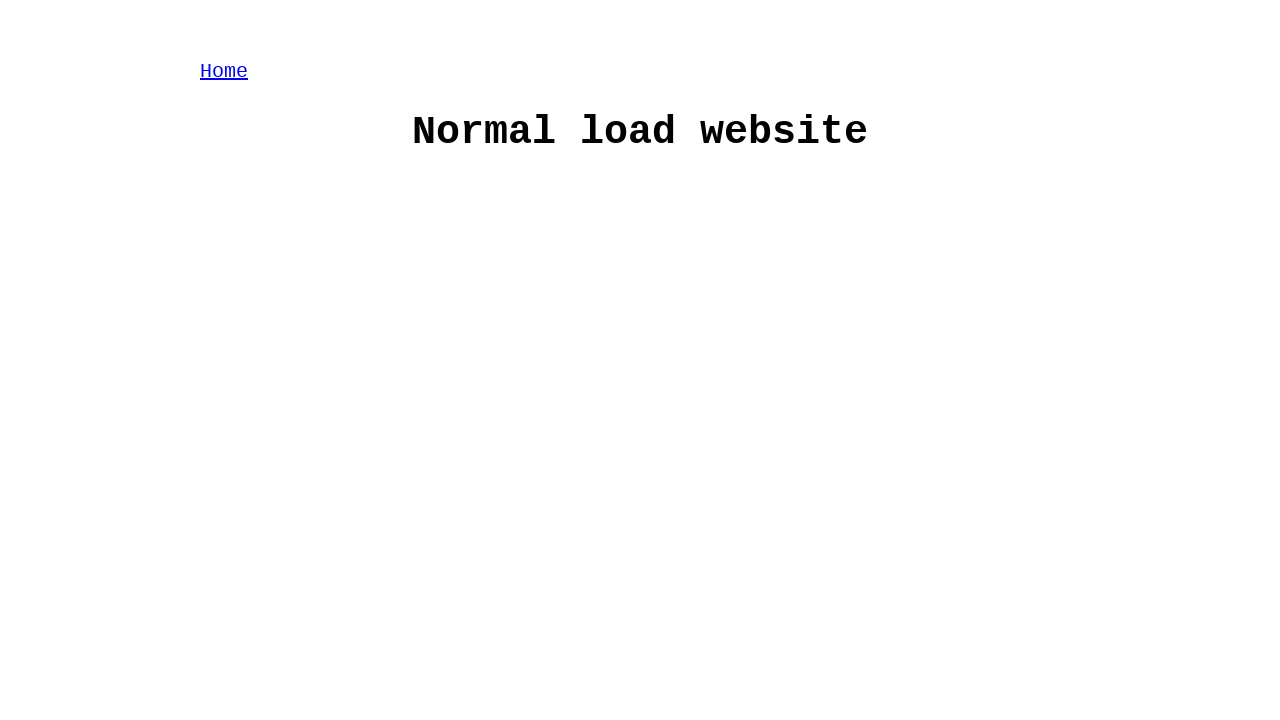

Located h1 title element
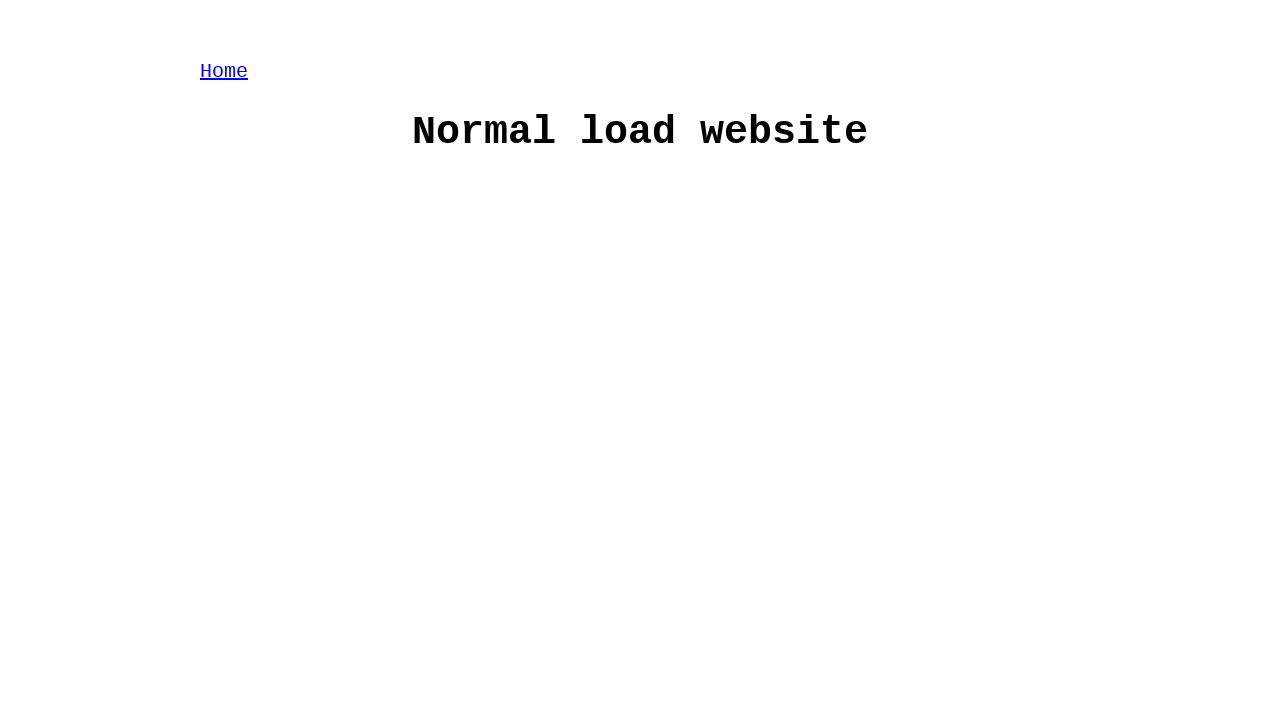

Verified page title is 'Normal load website'
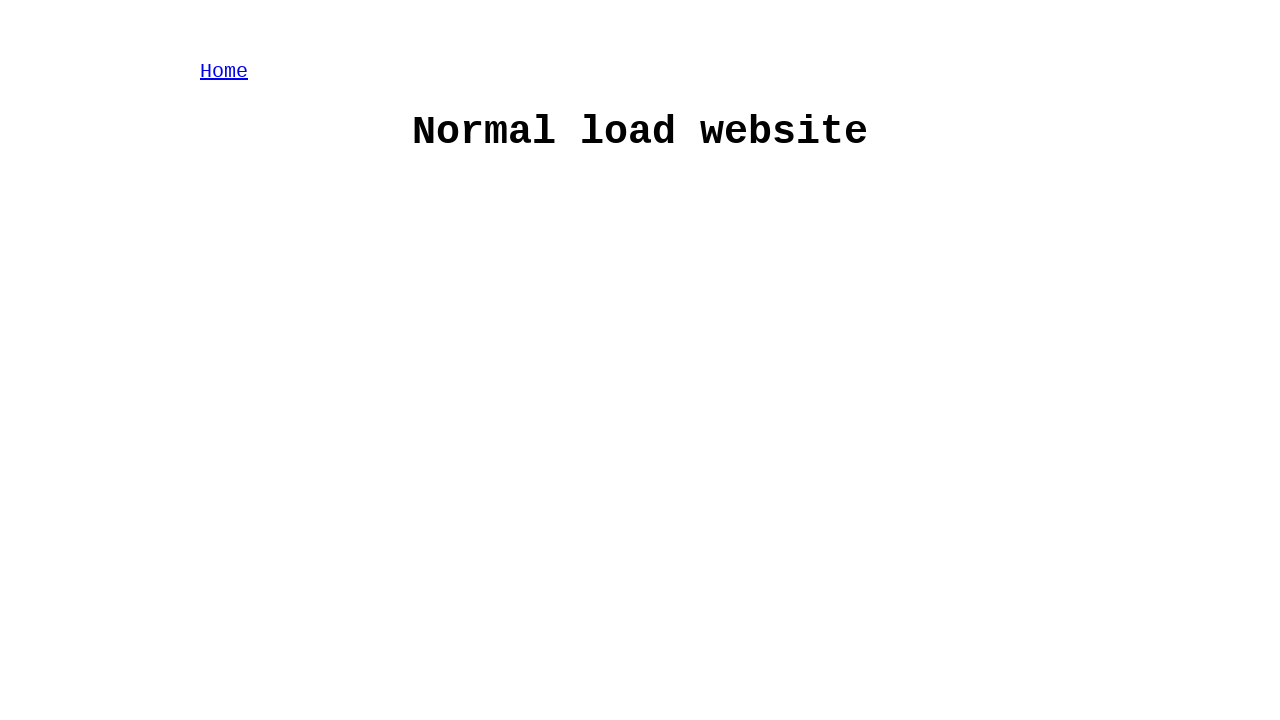

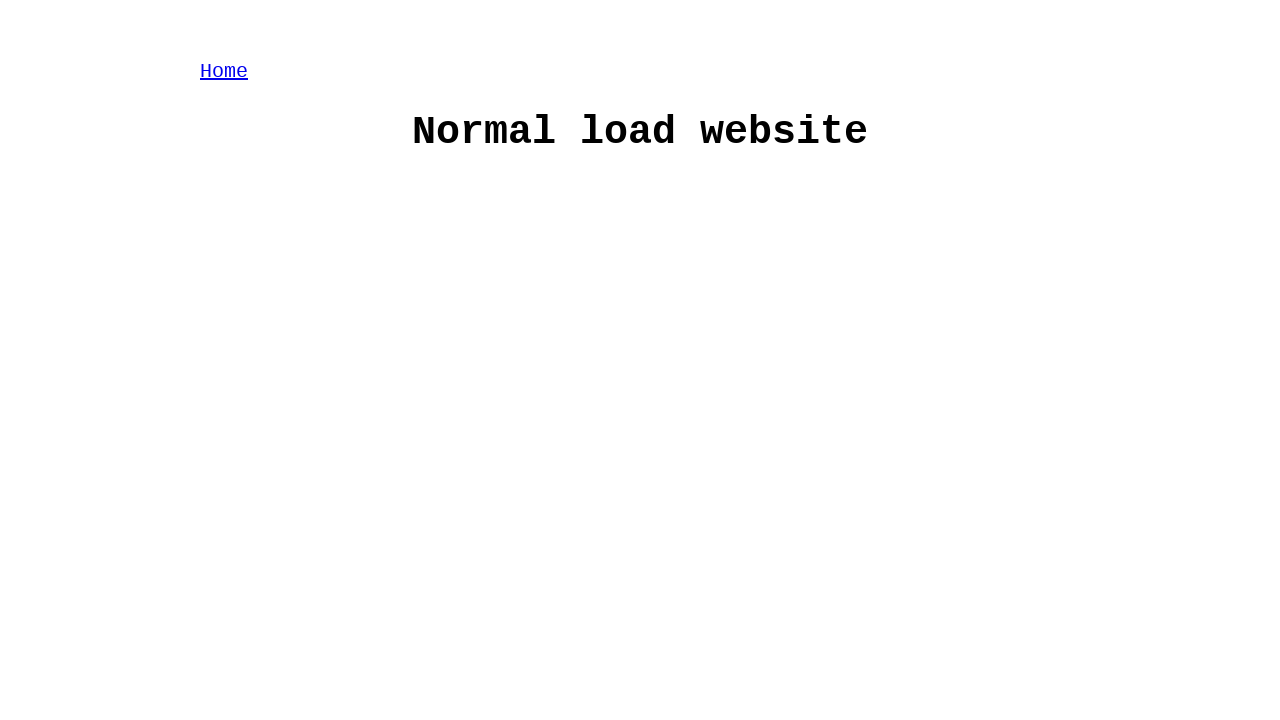